Tests multi-select dropdown functionality by selecting options using visible text, index, and value attributes, then deselecting an option to verify dropdown behavior.

Starting URL: https://training-support.net/webelements/selects

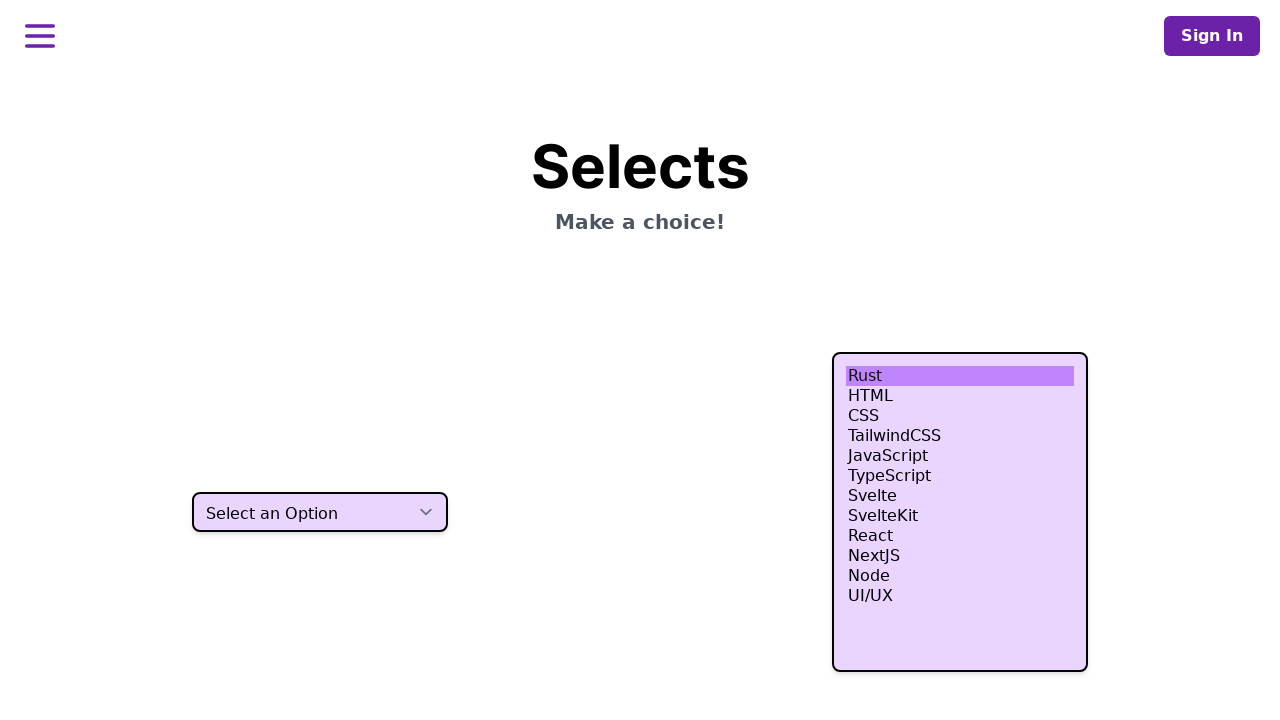

Located multi-select dropdown element with class 'h-80'
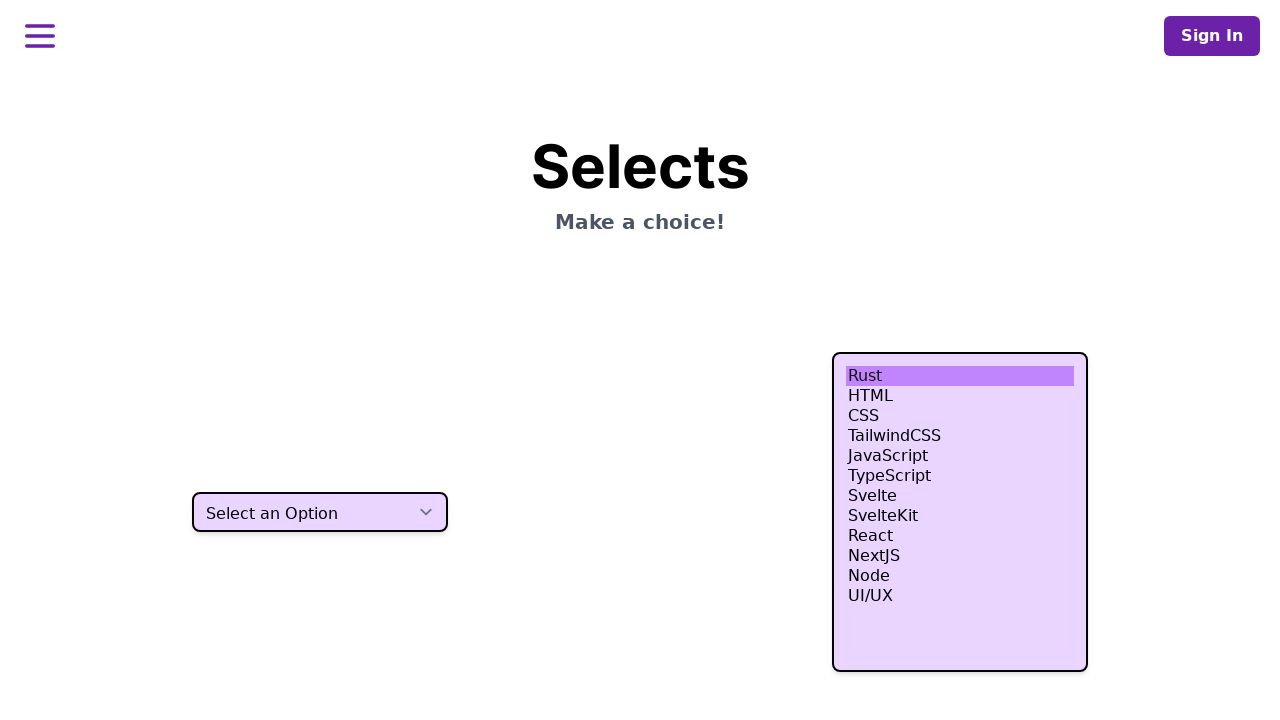

Multi-select dropdown element became visible
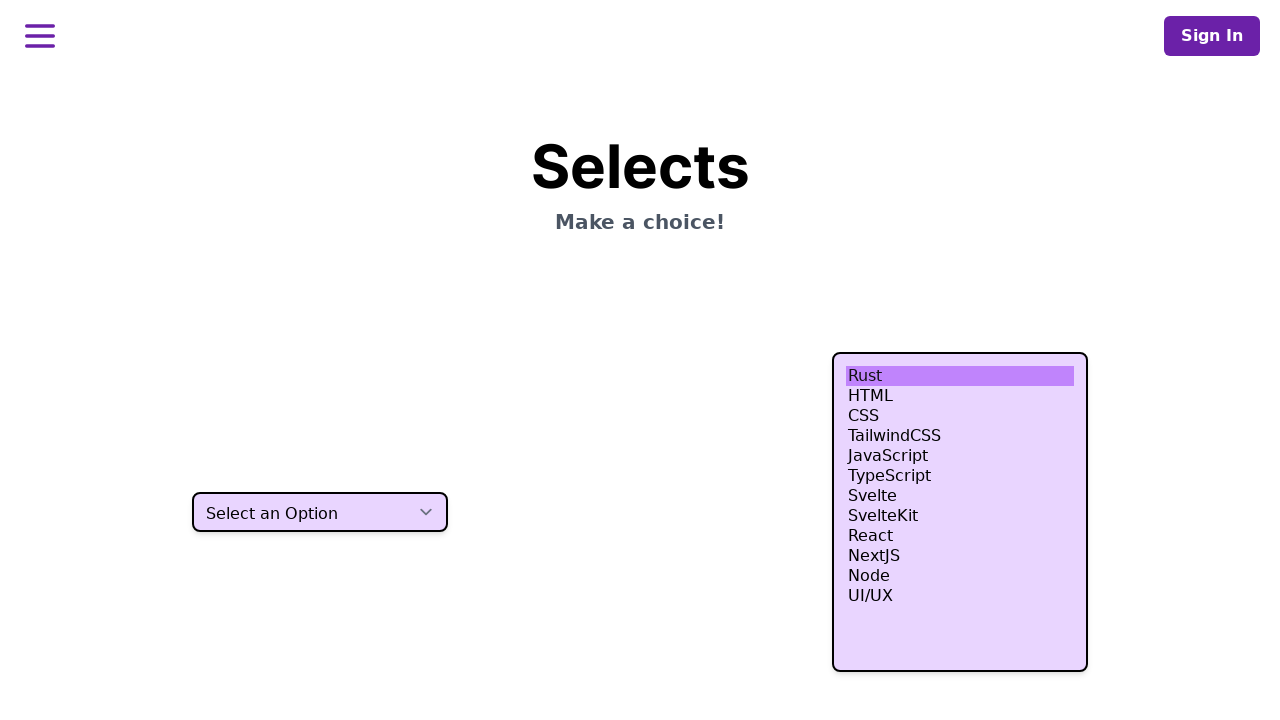

Selected 'HTML' option using visible text on select.h-80
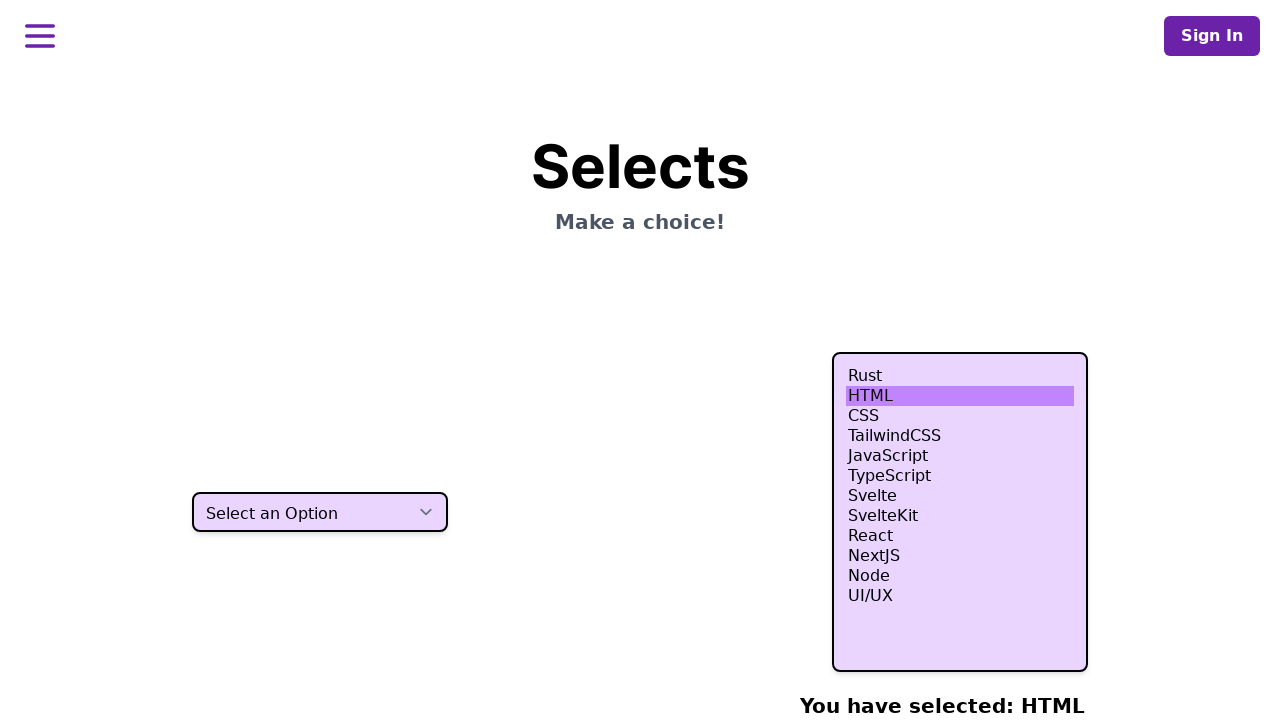

Selected 4th option by index (index 3) on select.h-80
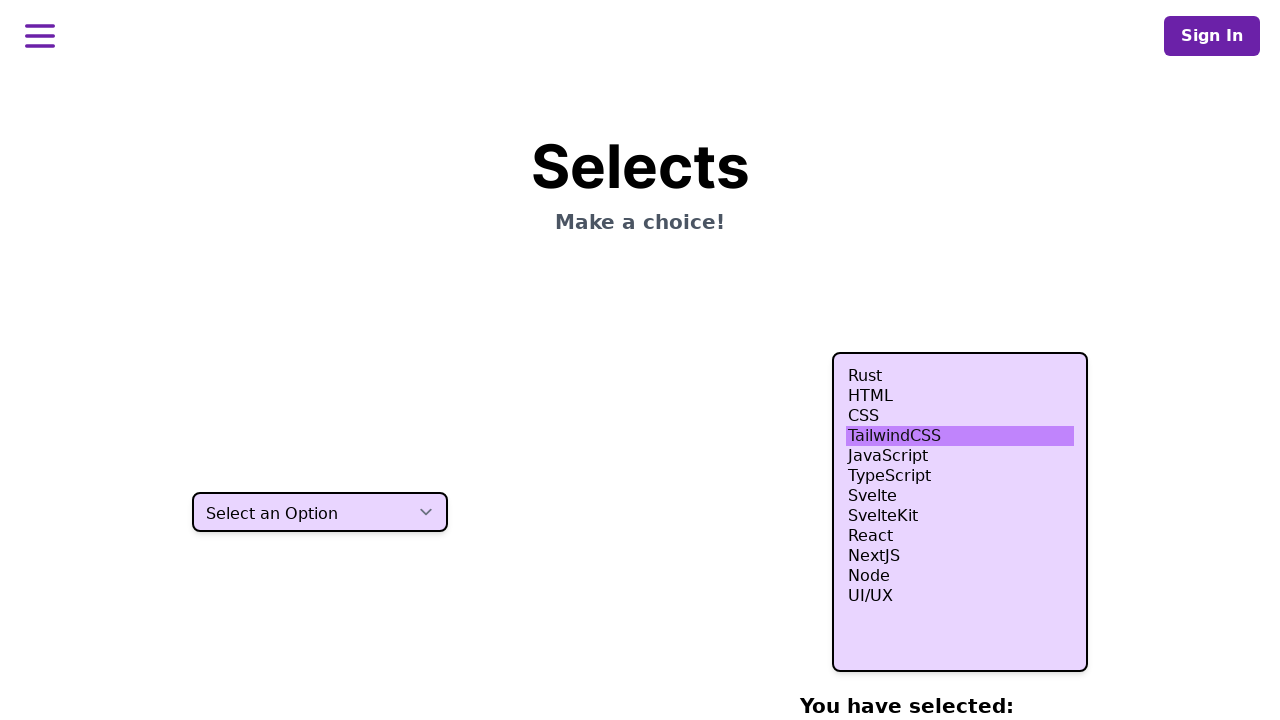

Selected 5th option by index (index 4) on select.h-80
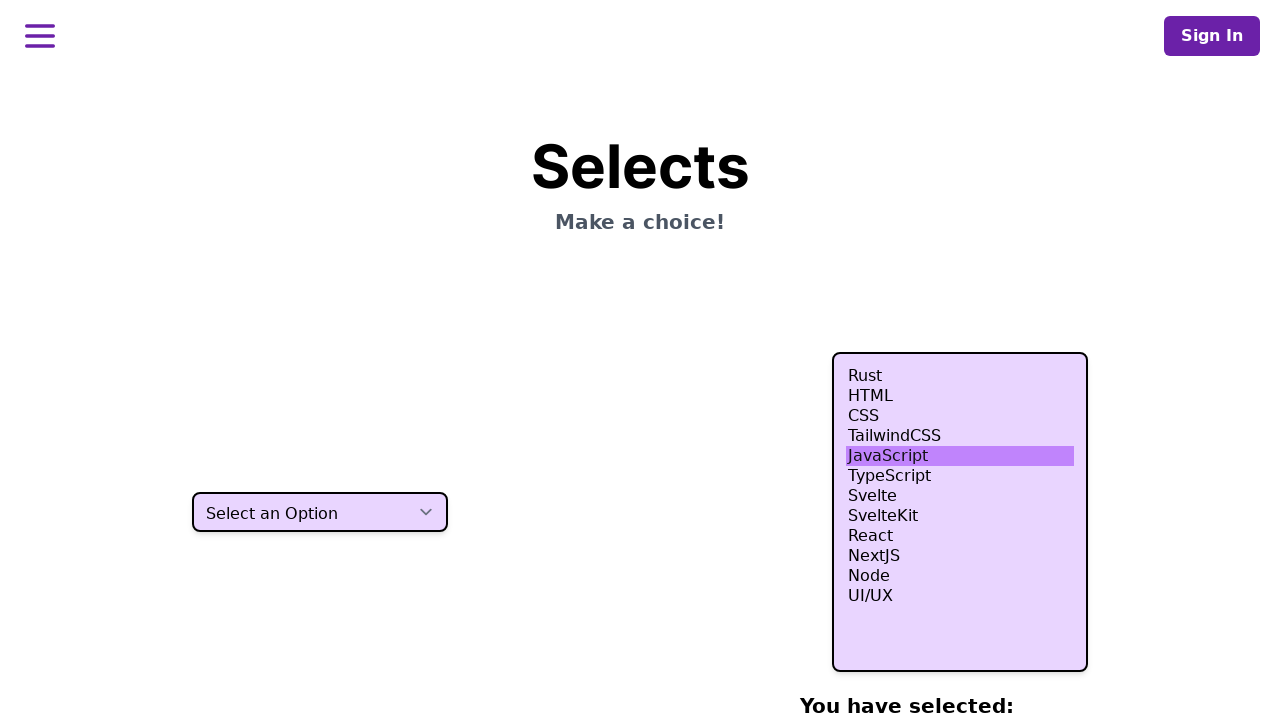

Selected 6th option by index (index 5) on select.h-80
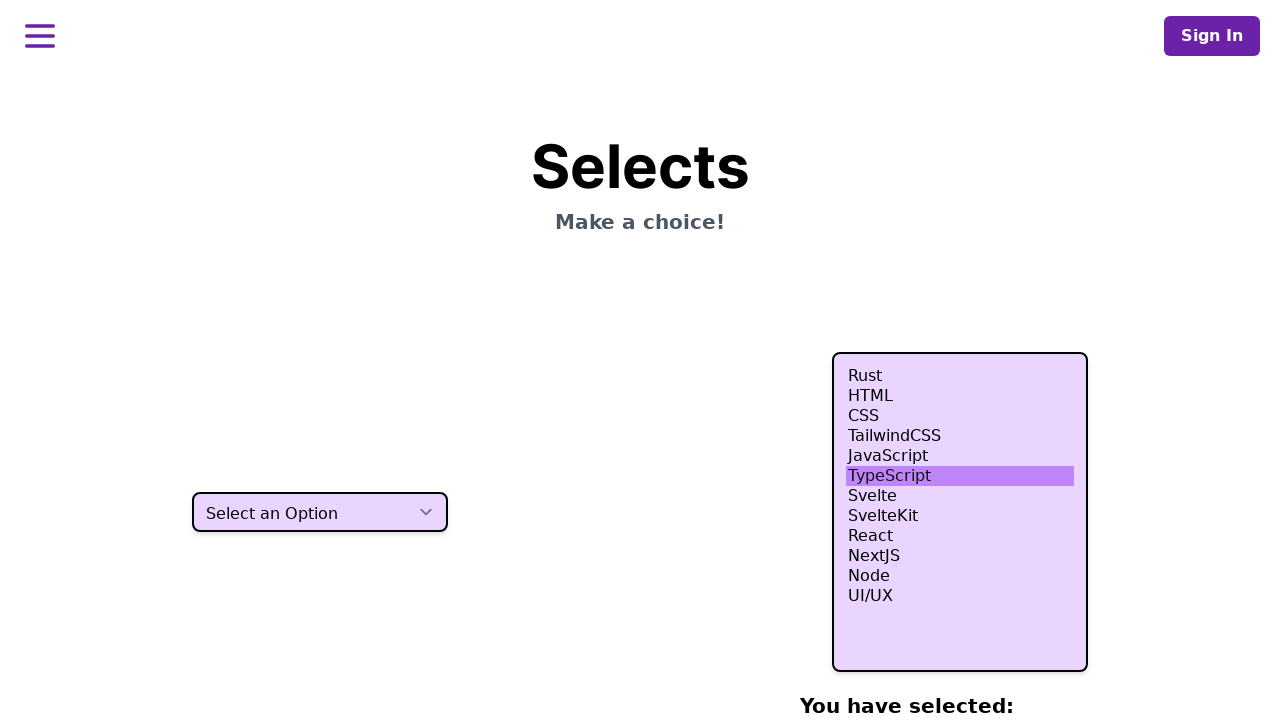

Selected 'Node' option using value attribute 'nodejs' on select.h-80
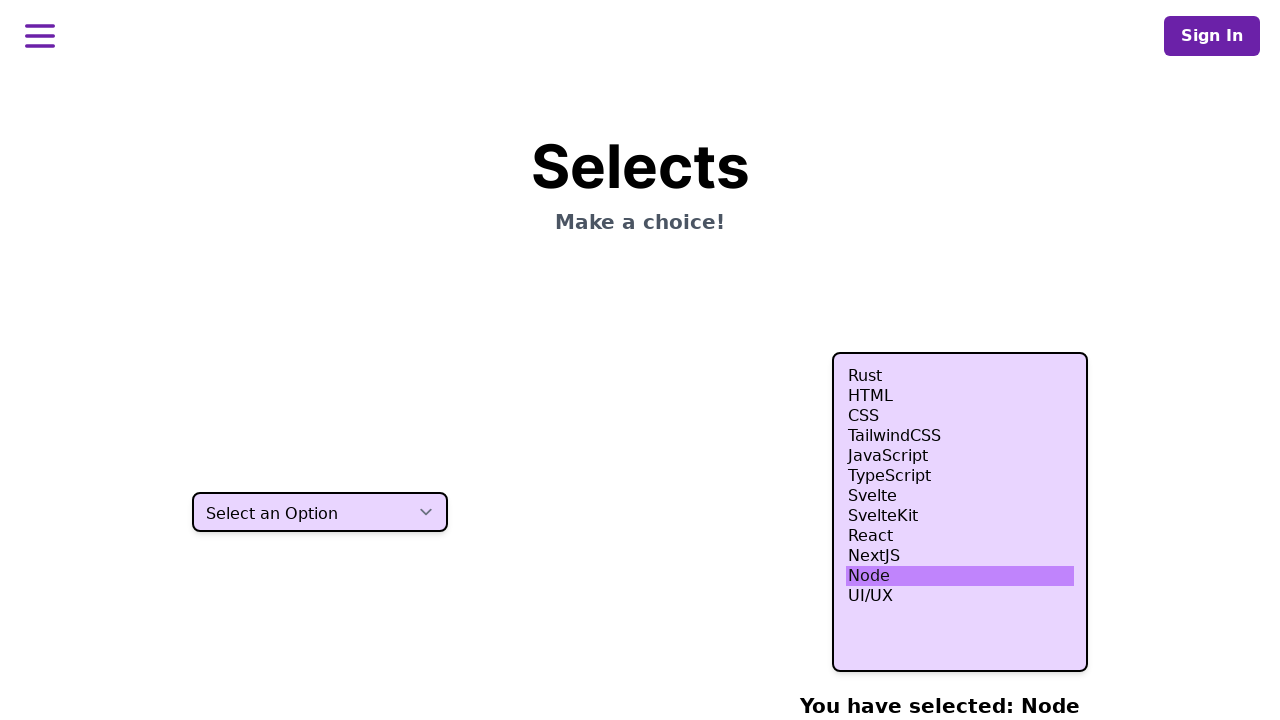

Waited 500ms to ensure selections registered
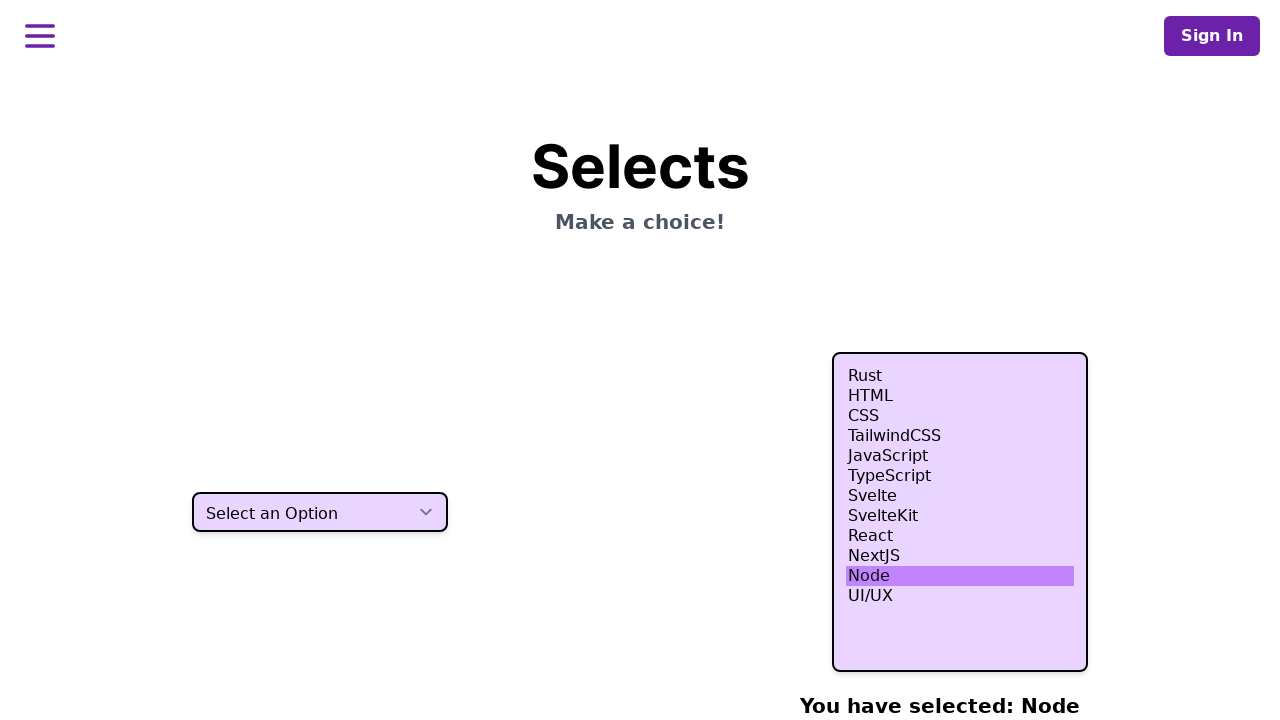

Retrieved all currently selected option values
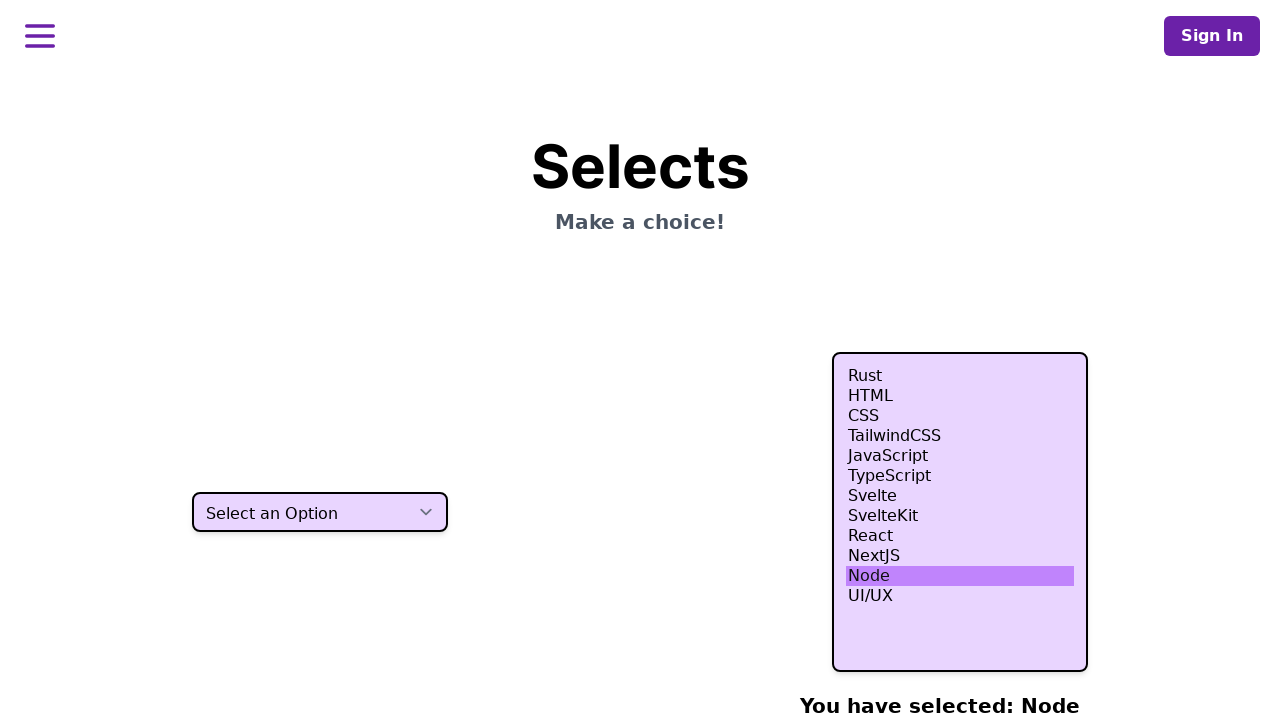

Retrieved the value of the option at index 4 for deselection
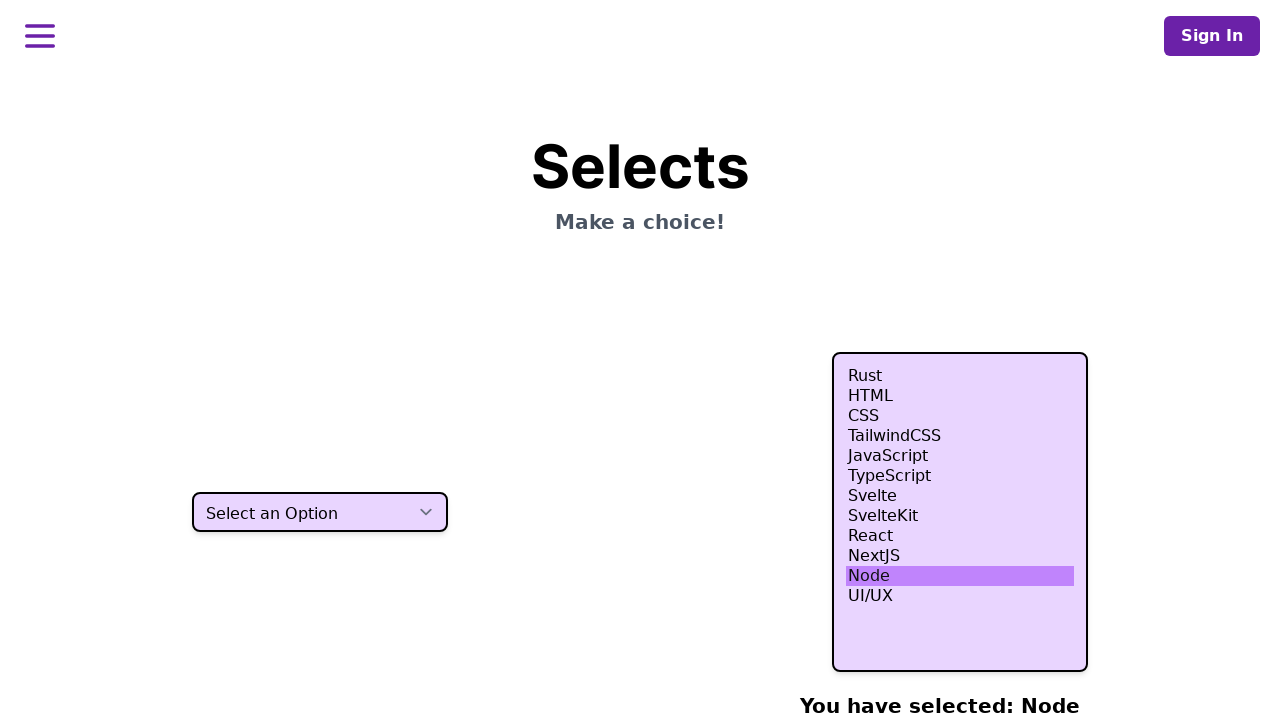

Deselected the 5th option (index 4) by reselecting remaining options on select.h-80
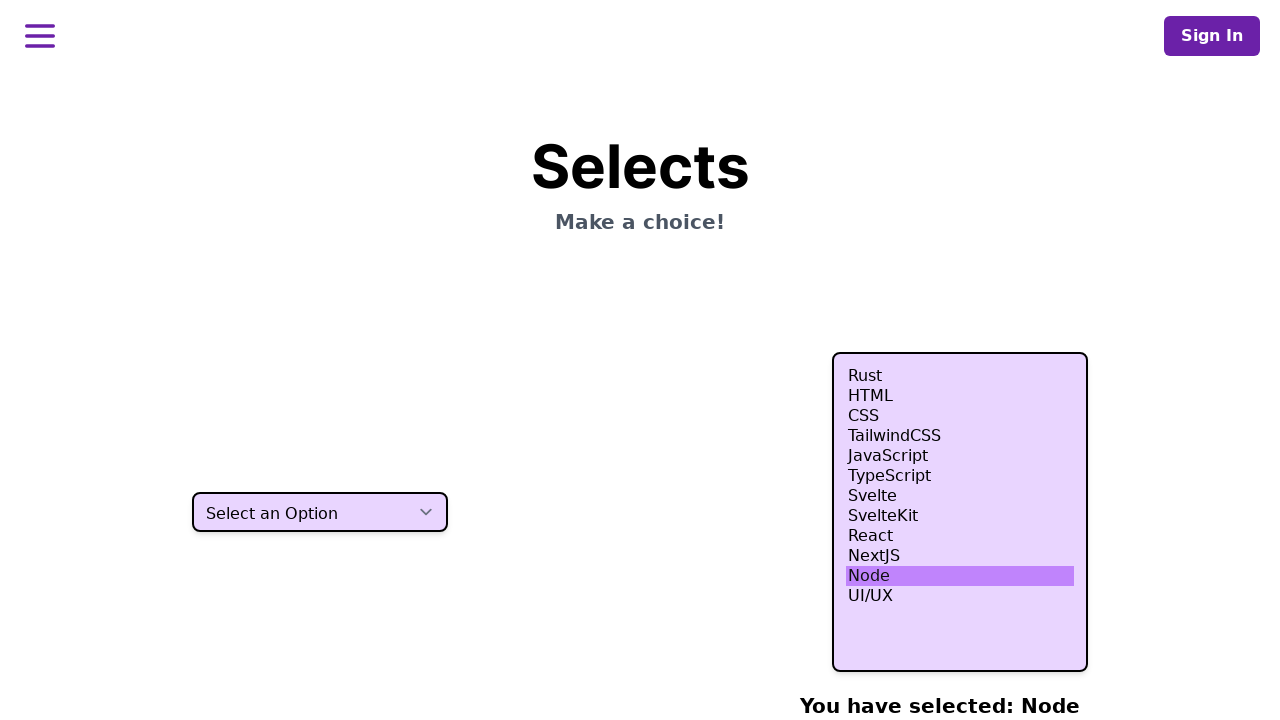

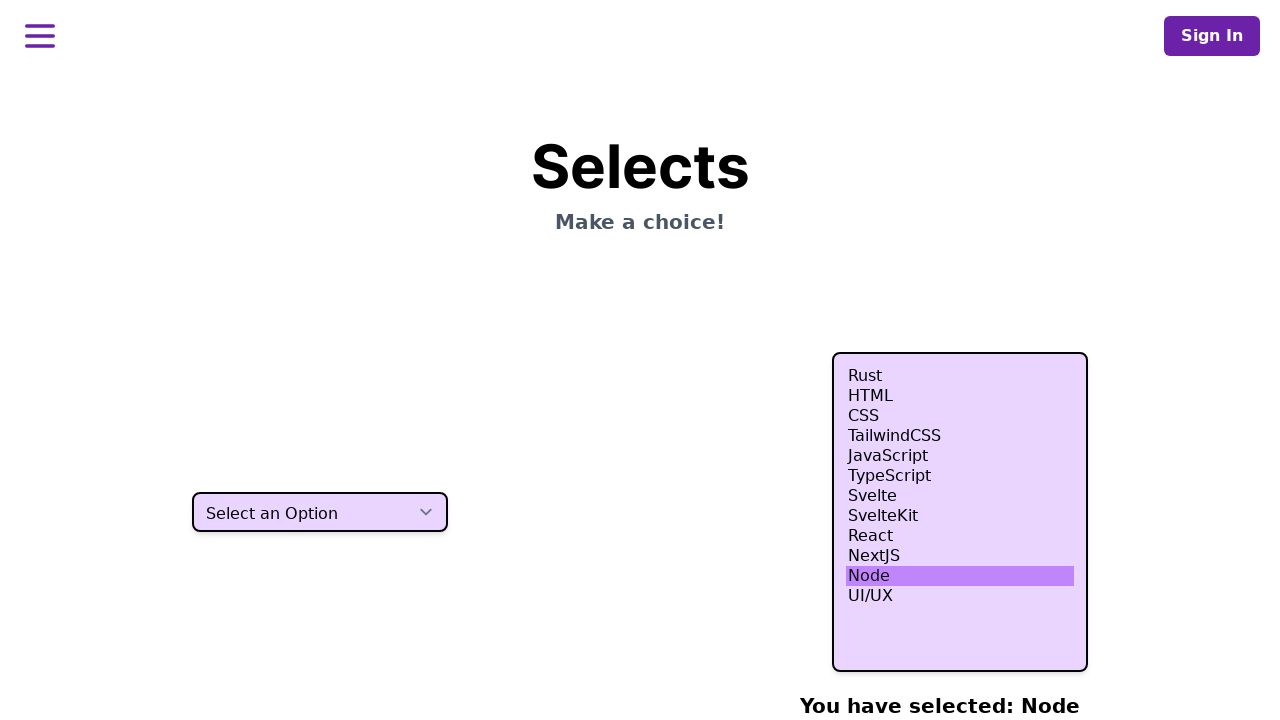